Navigates to demoqa.com and verifies the page loads by checking the title

Starting URL: https://demoqa.com/

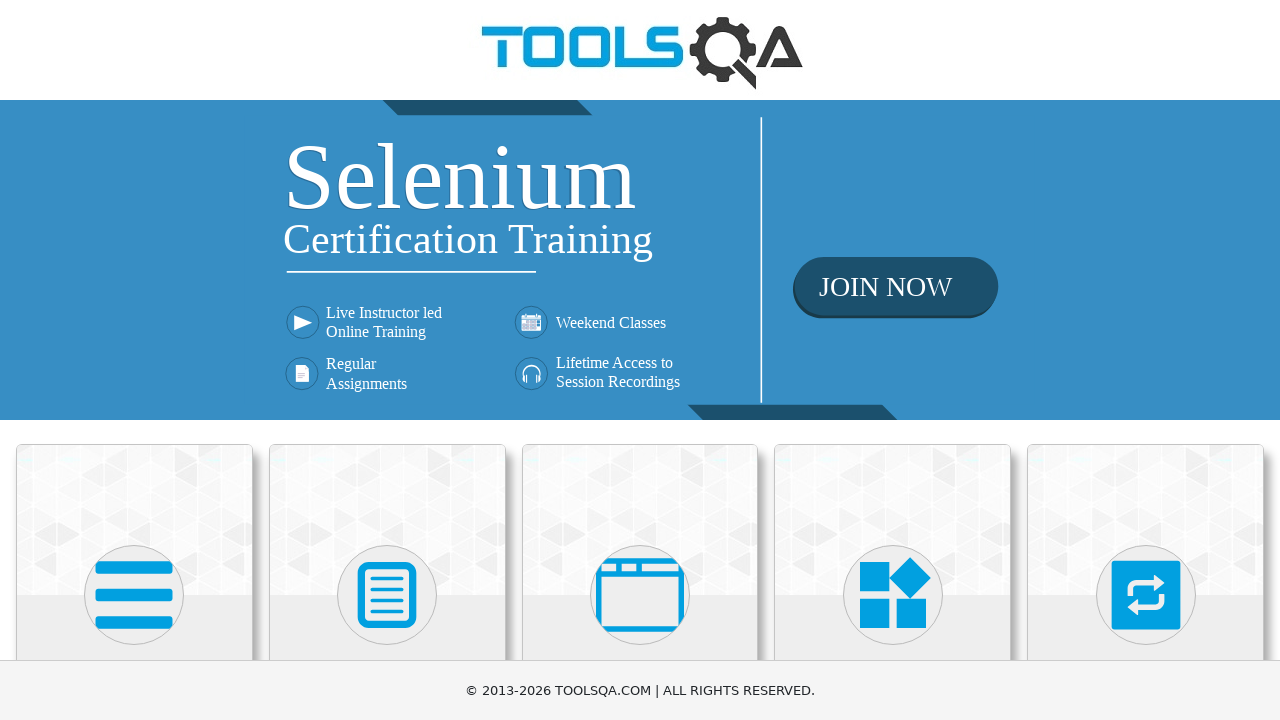

Navigated to https://demoqa.com/
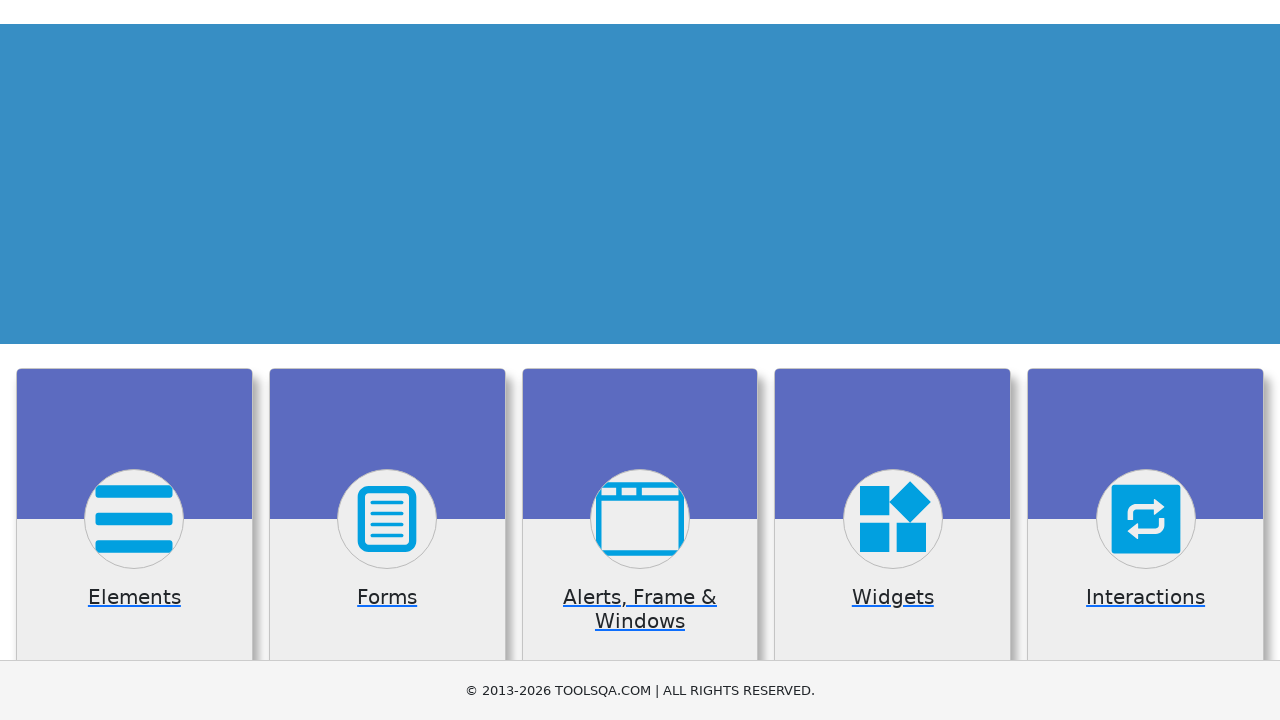

Verified page title is not empty - page loaded successfully
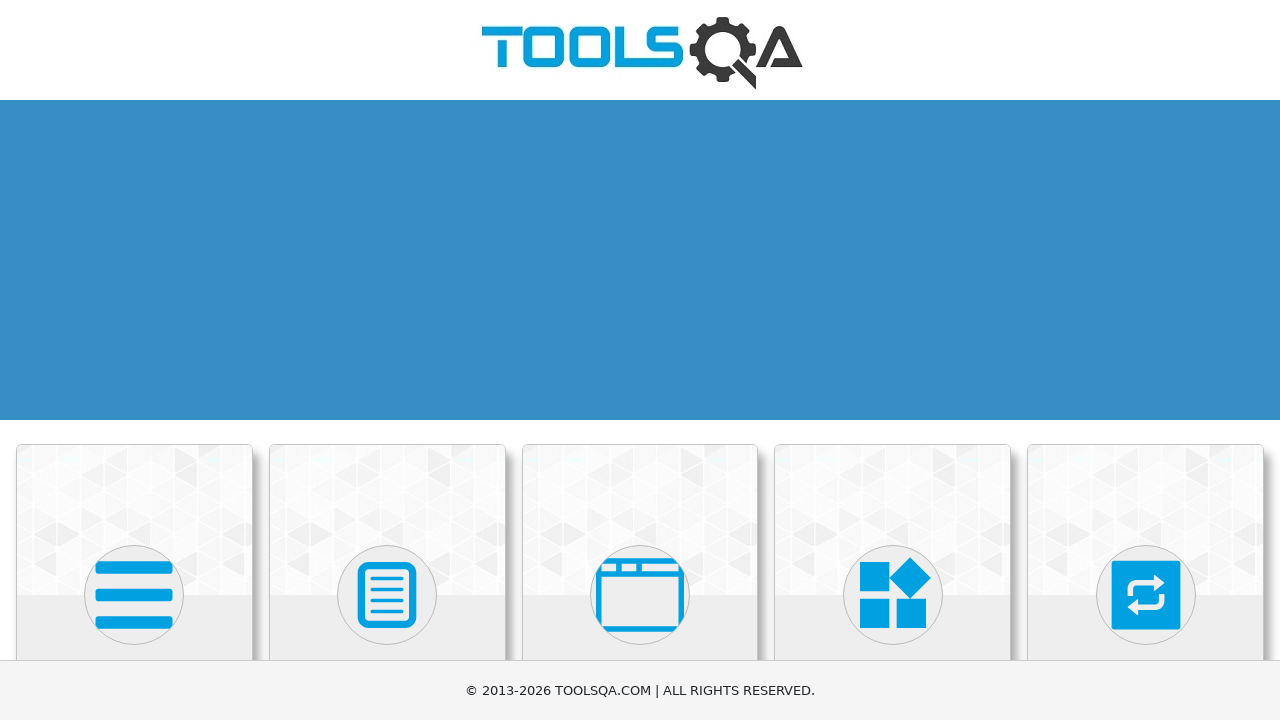

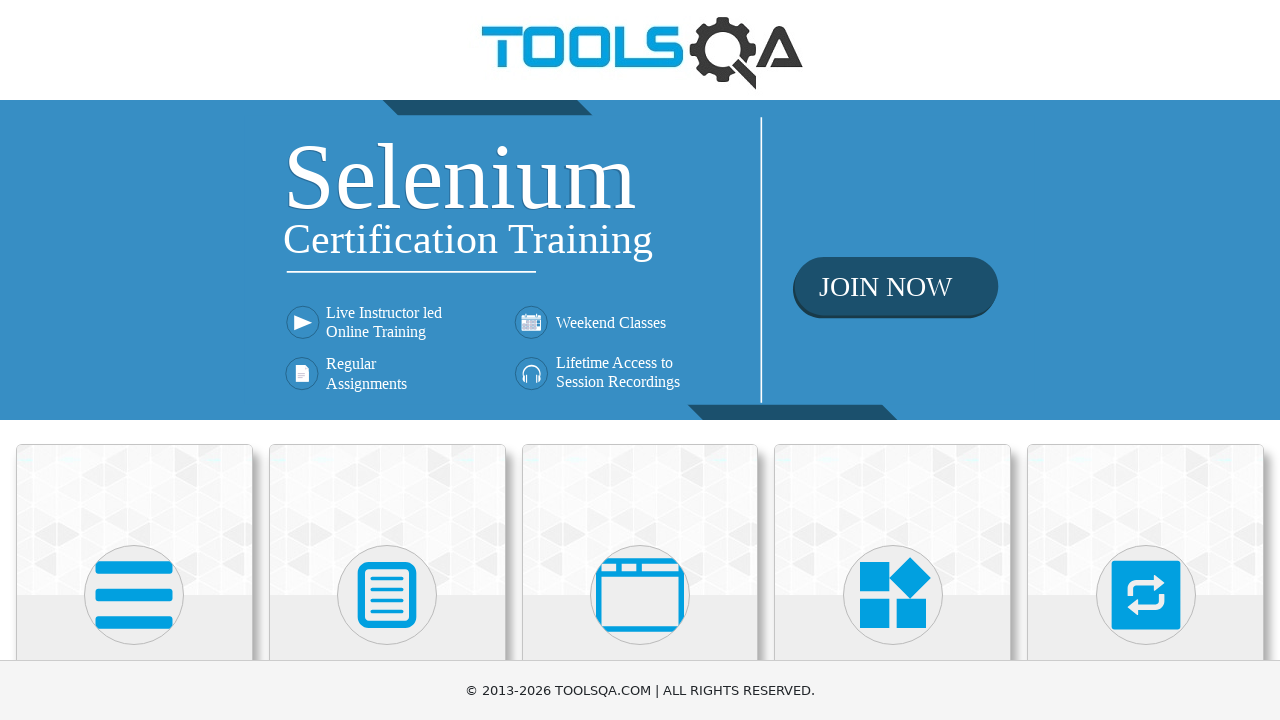